Tests cookie management by navigating to a cookies demo page, reading and verifying cookies exist, clearing all cookies, verifying they are cleared, and then clicking a refresh button to restore them.

Starting URL: https://bonigarcia.dev/selenium-webdriver-java/cookies.html

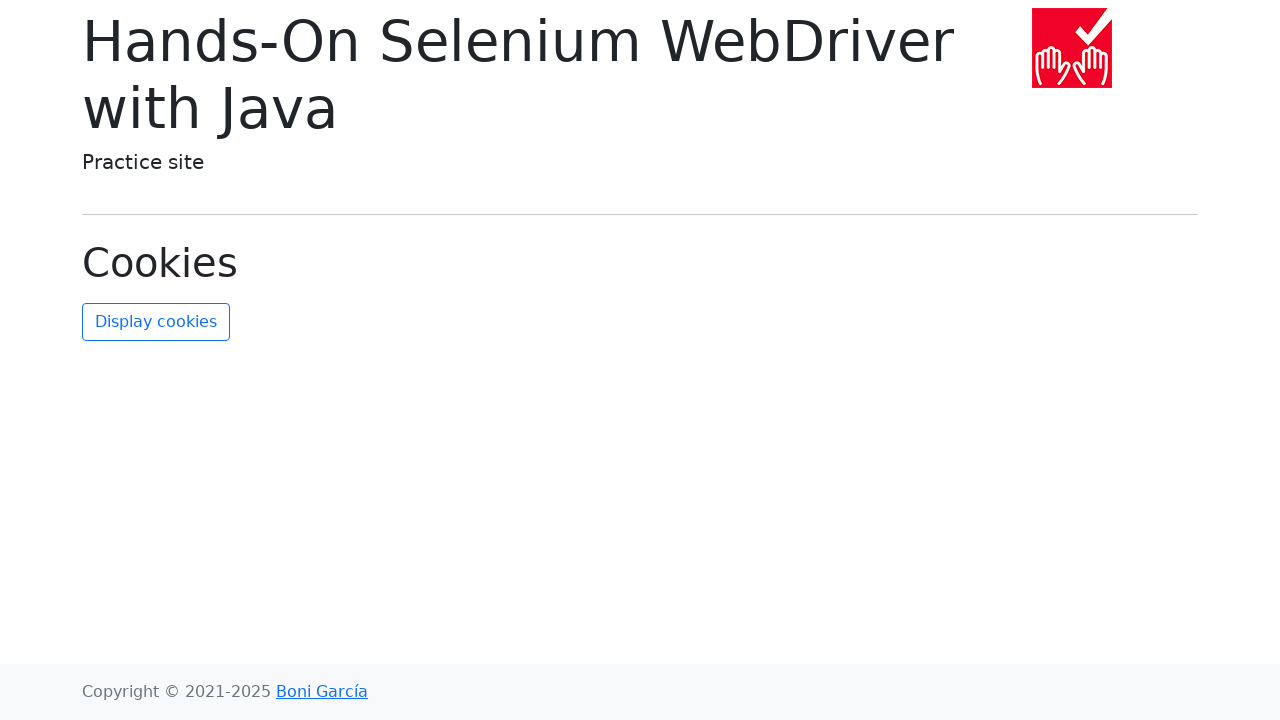

Navigated to cookies demo page
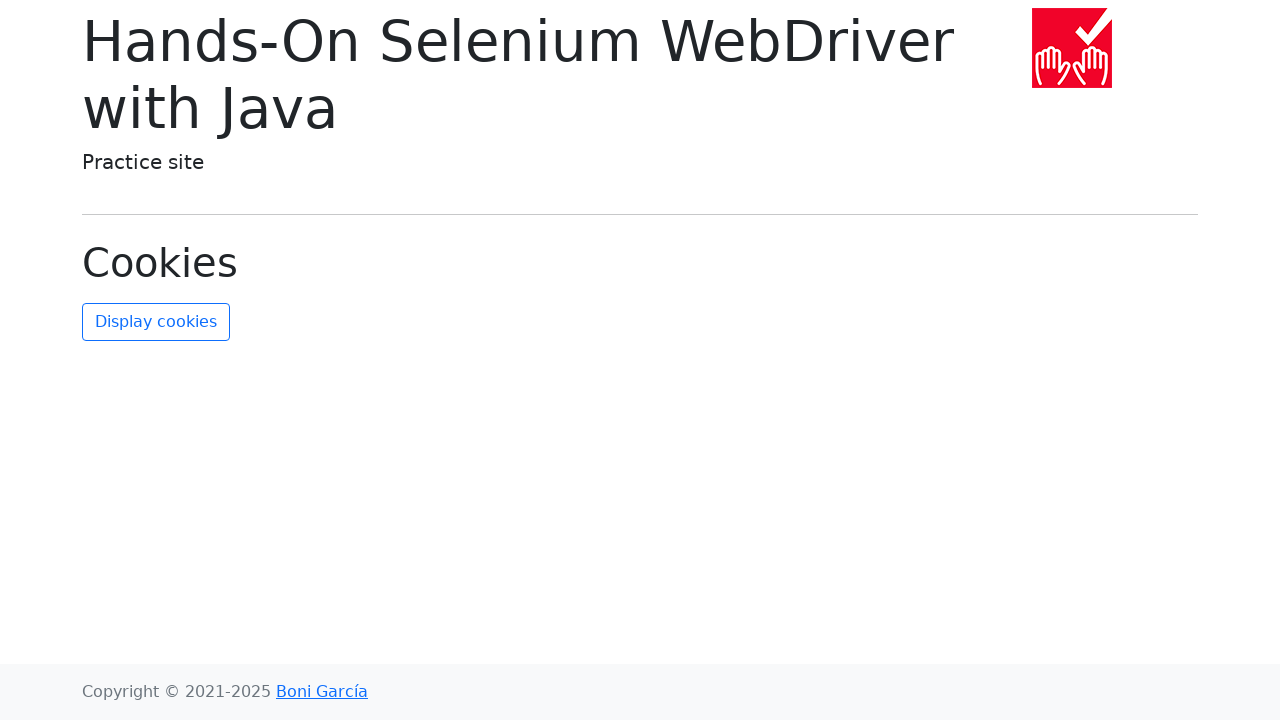

Page loaded with DOM content ready
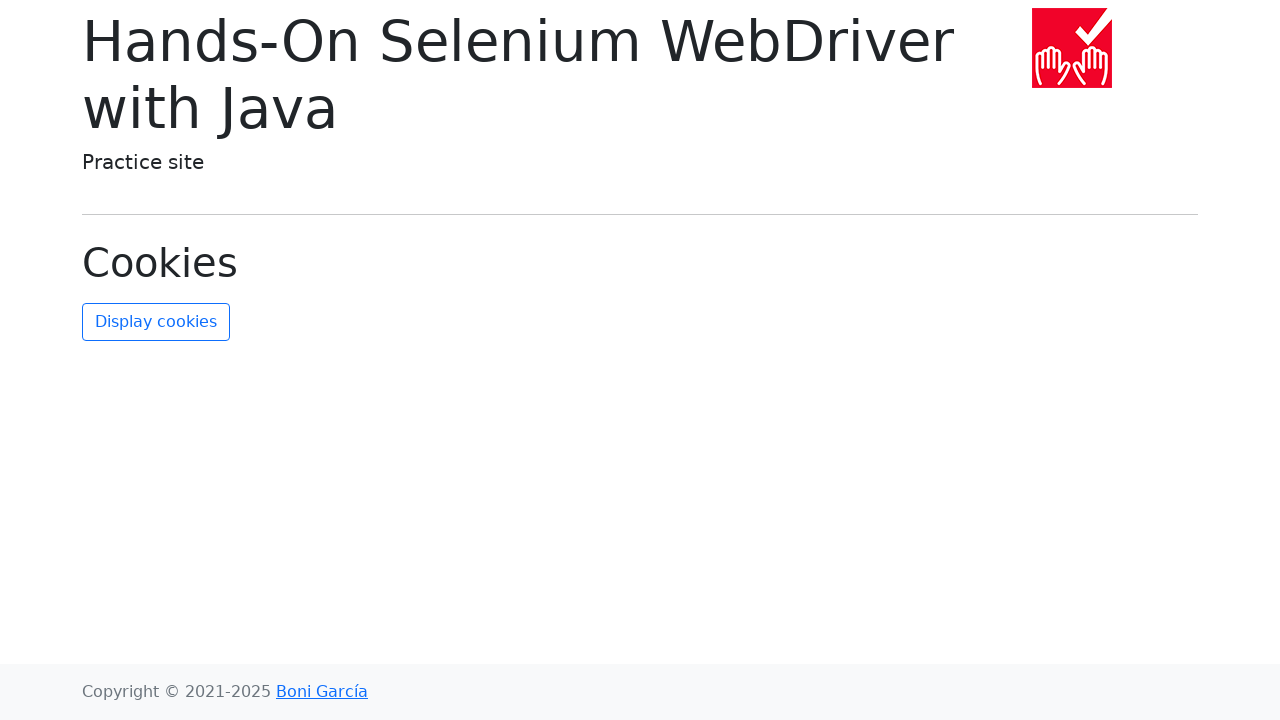

Read 2 cookies from context
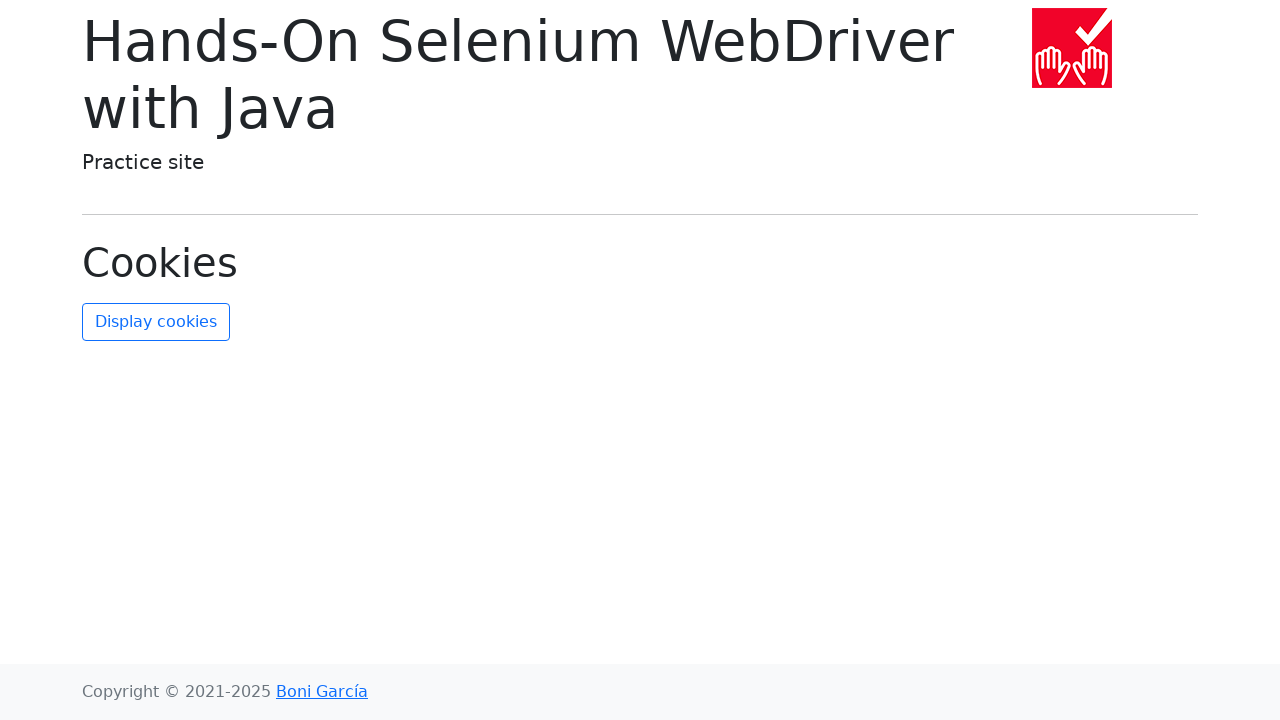

Stored original cookie names for comparison
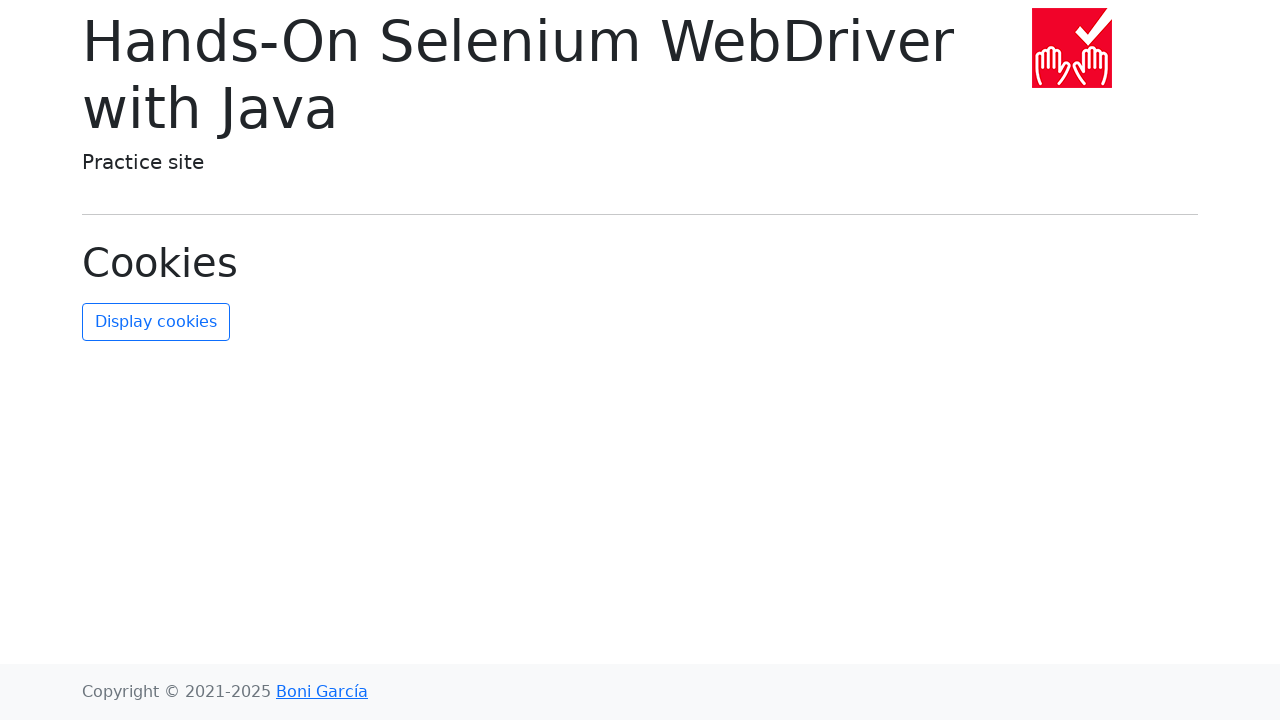

Cleared all cookies from context
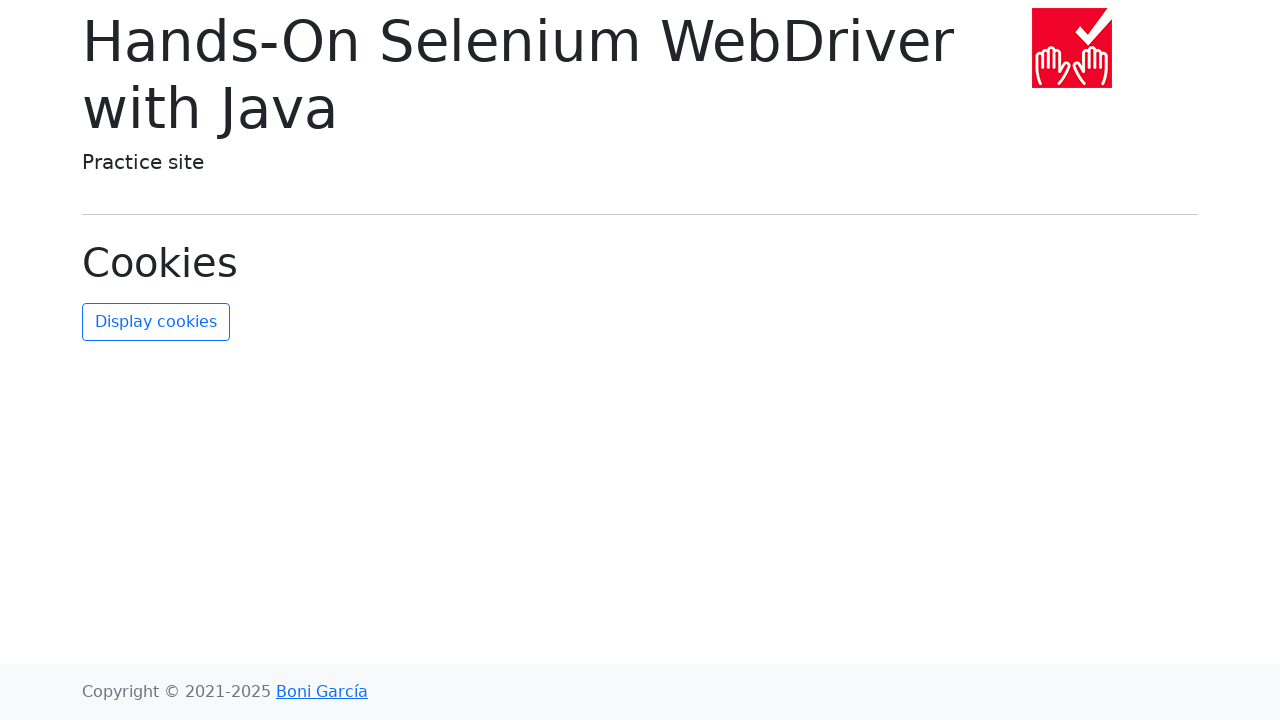

Verified that all cookies have been cleared
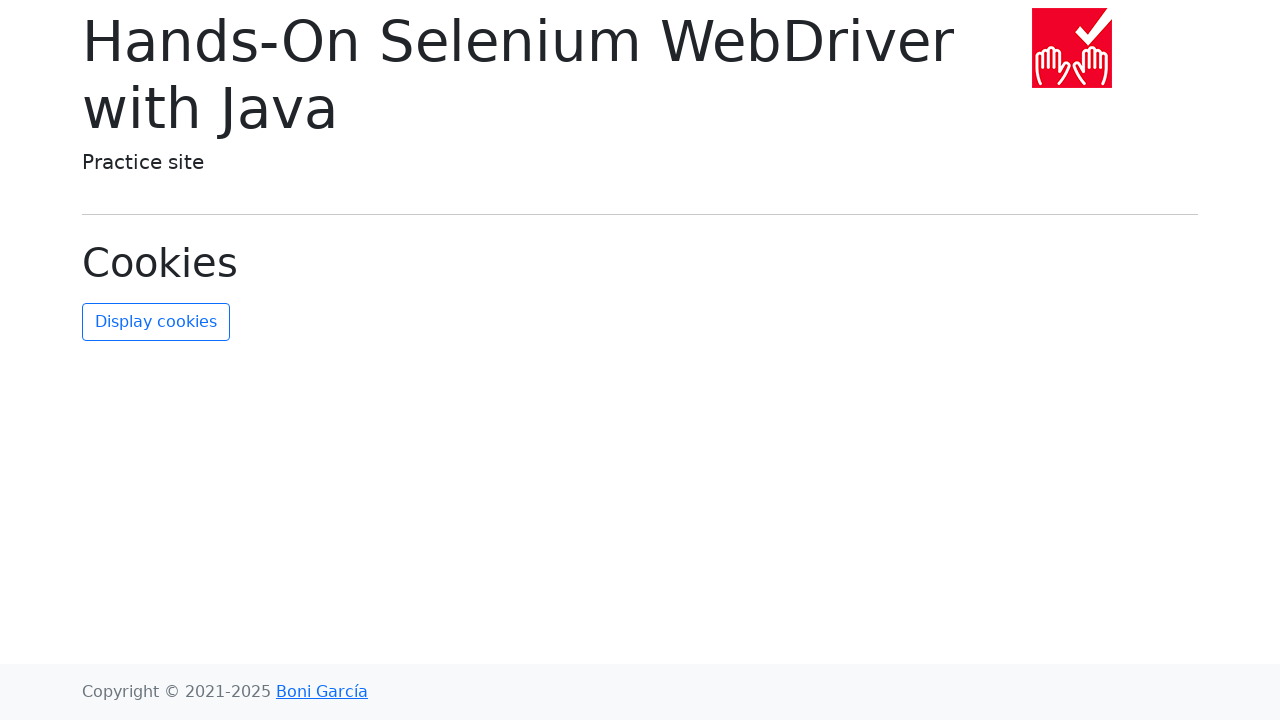

Assertion passed: cookies list is empty
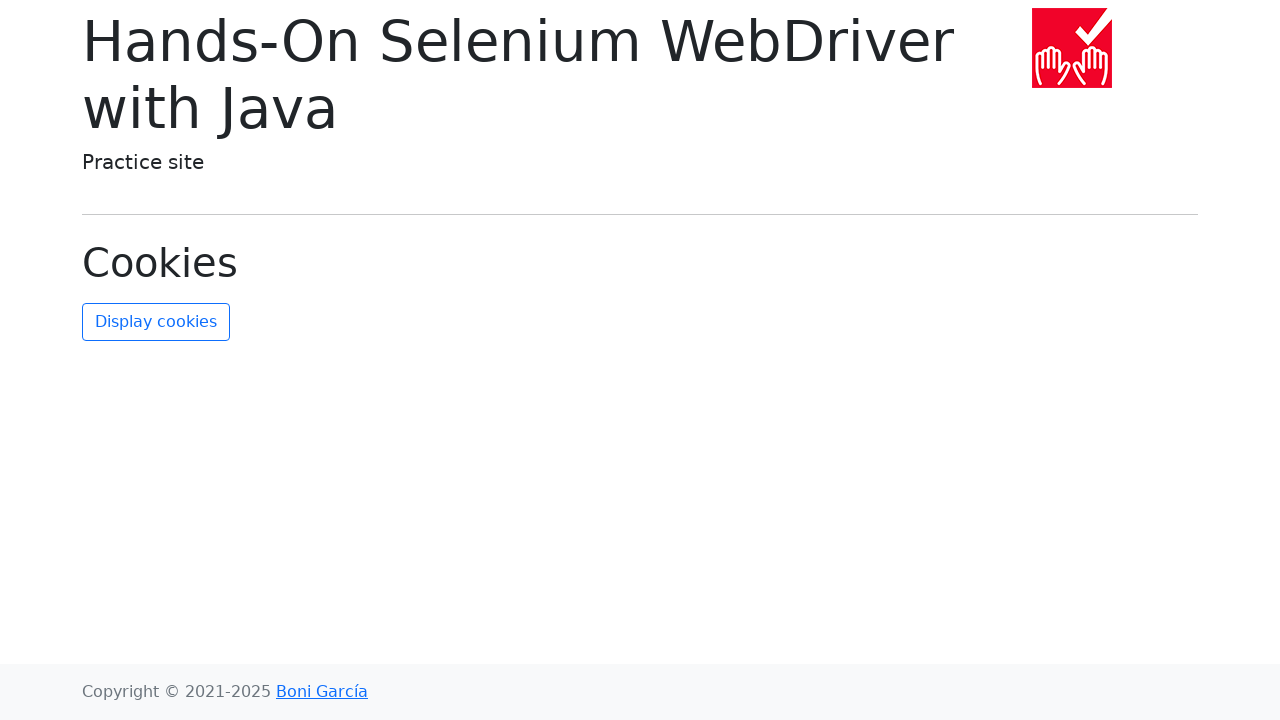

Clicked refresh cookies button at (156, 322) on #refresh-cookies
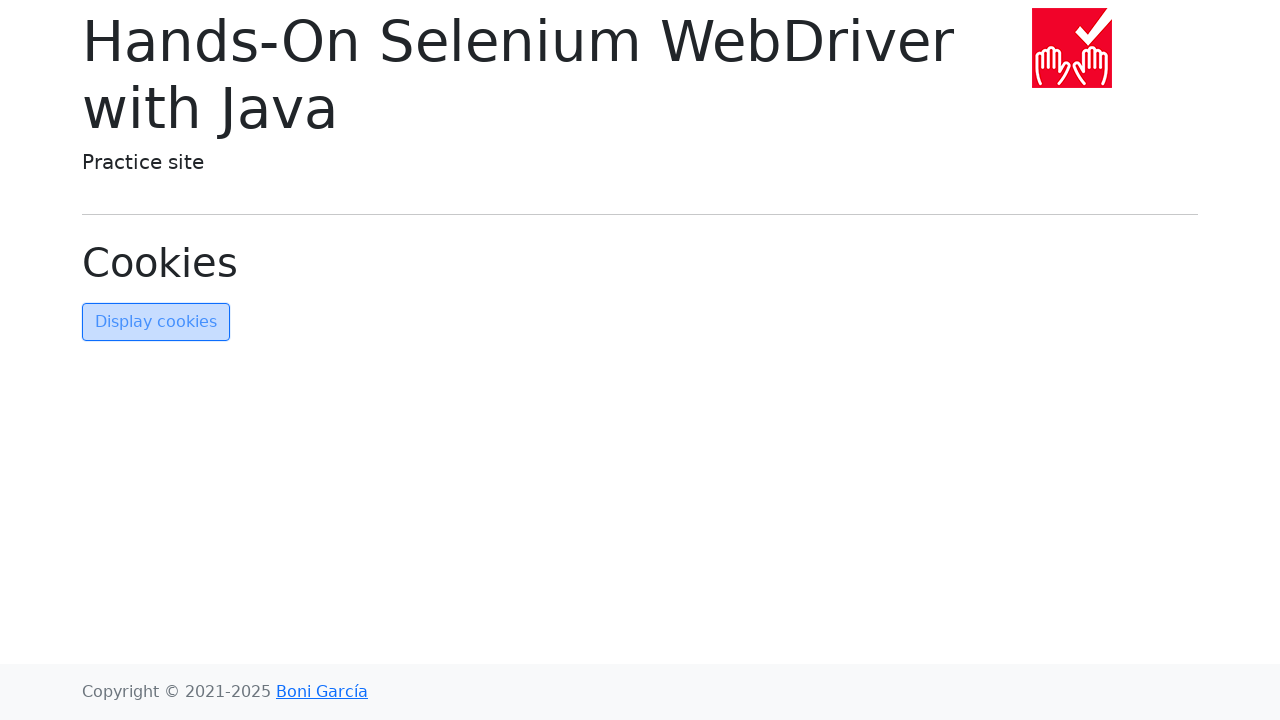

Waited for cookies to be refreshed
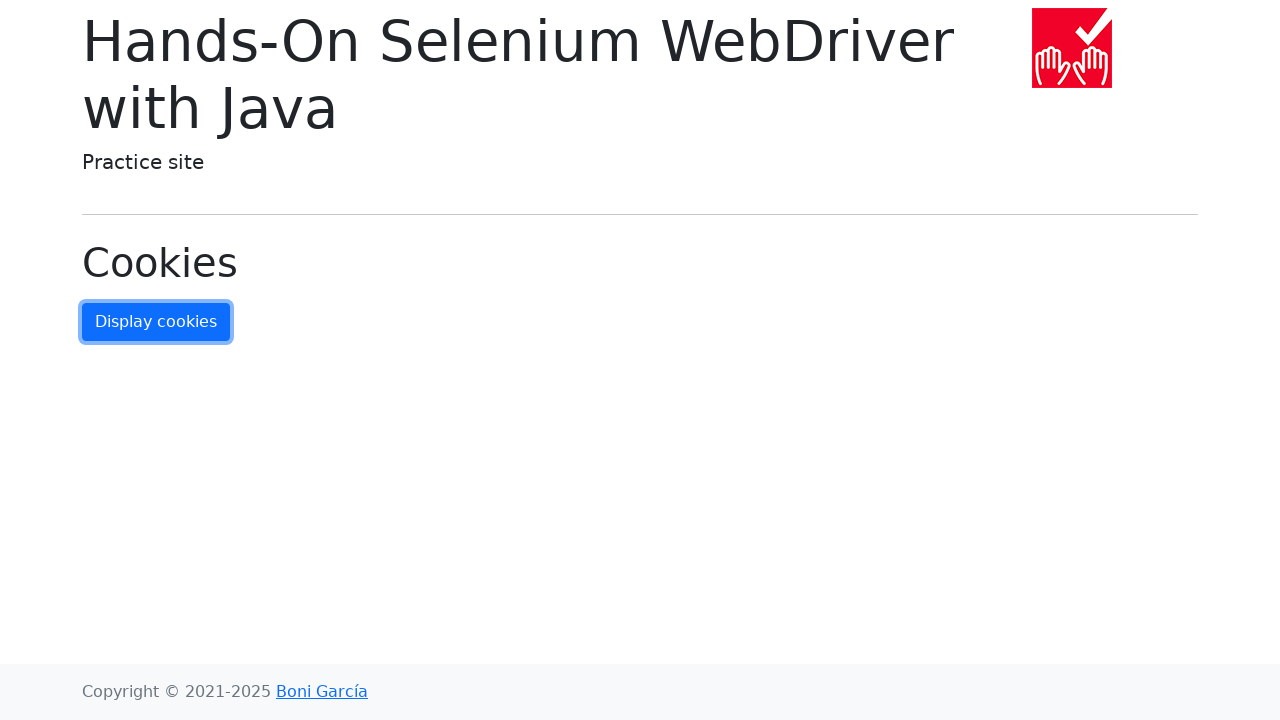

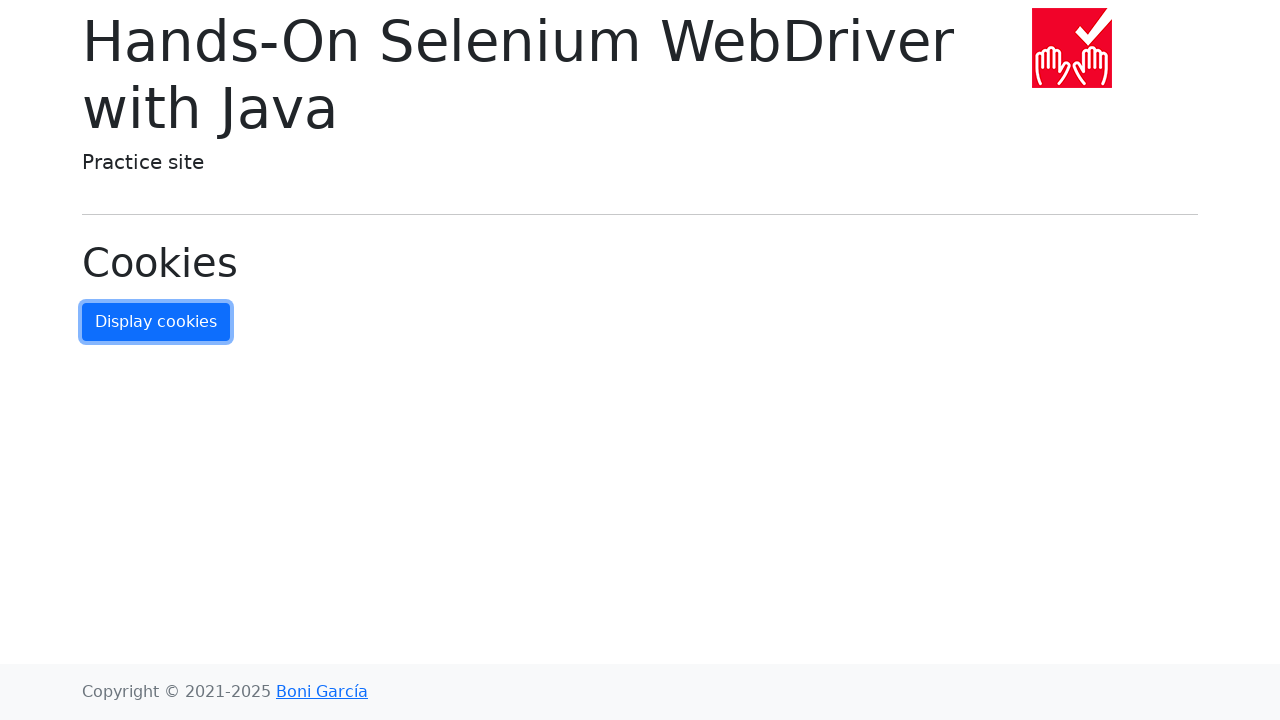